Tests the Text Box form on DemoQA by filling in full name, email, current address, and permanent address fields, then submitting the form.

Starting URL: https://demoqa.com/text-box

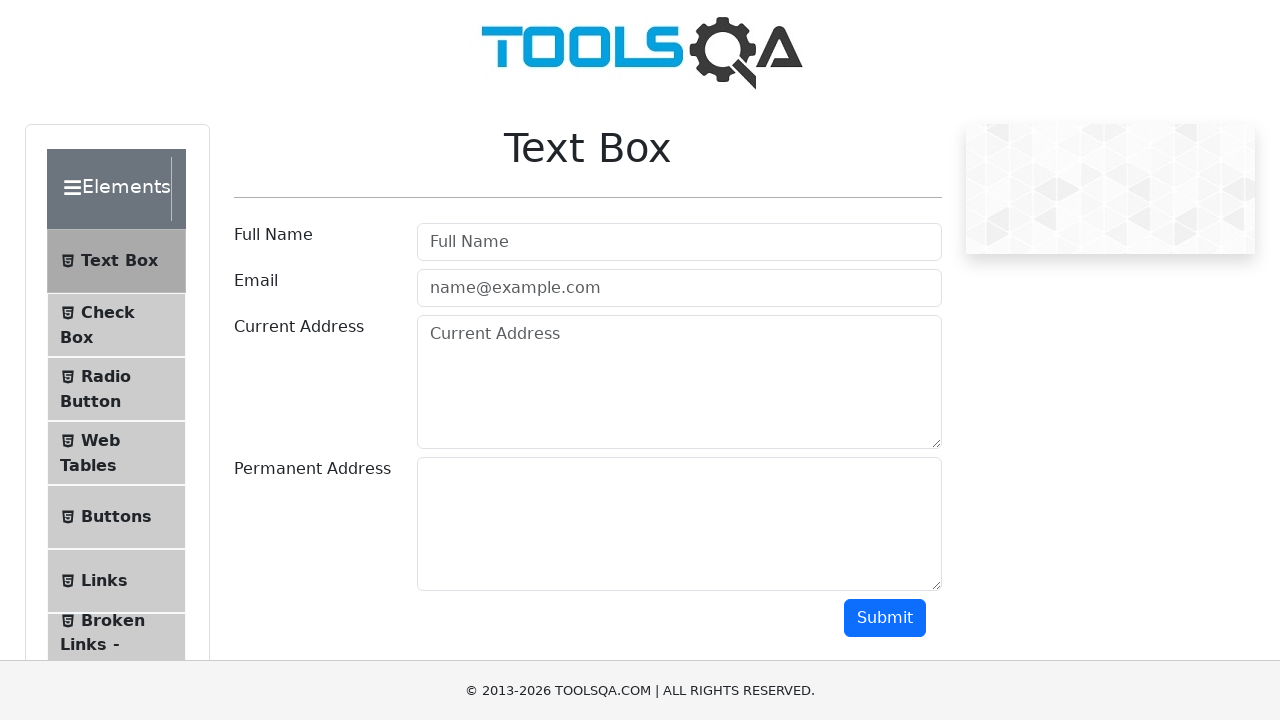

Navigated to DemoQA Text Box form page
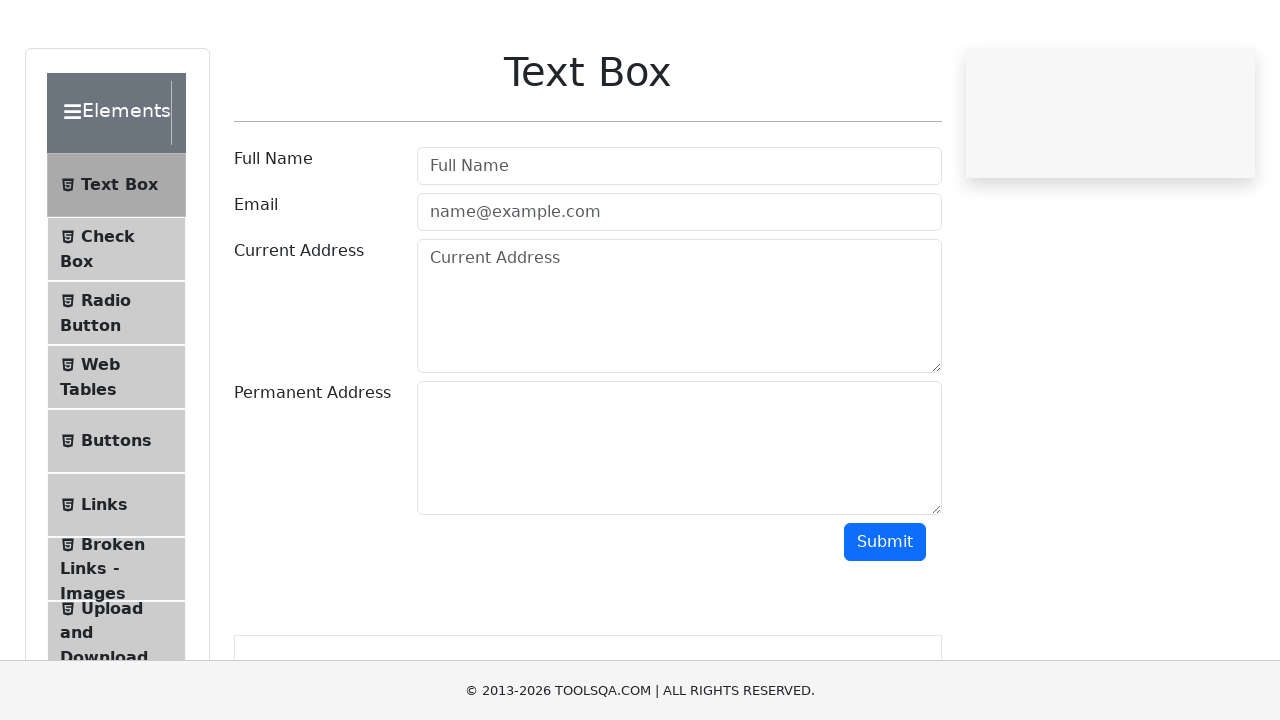

Filled in Full Name field with 'John Anderson' on #userName
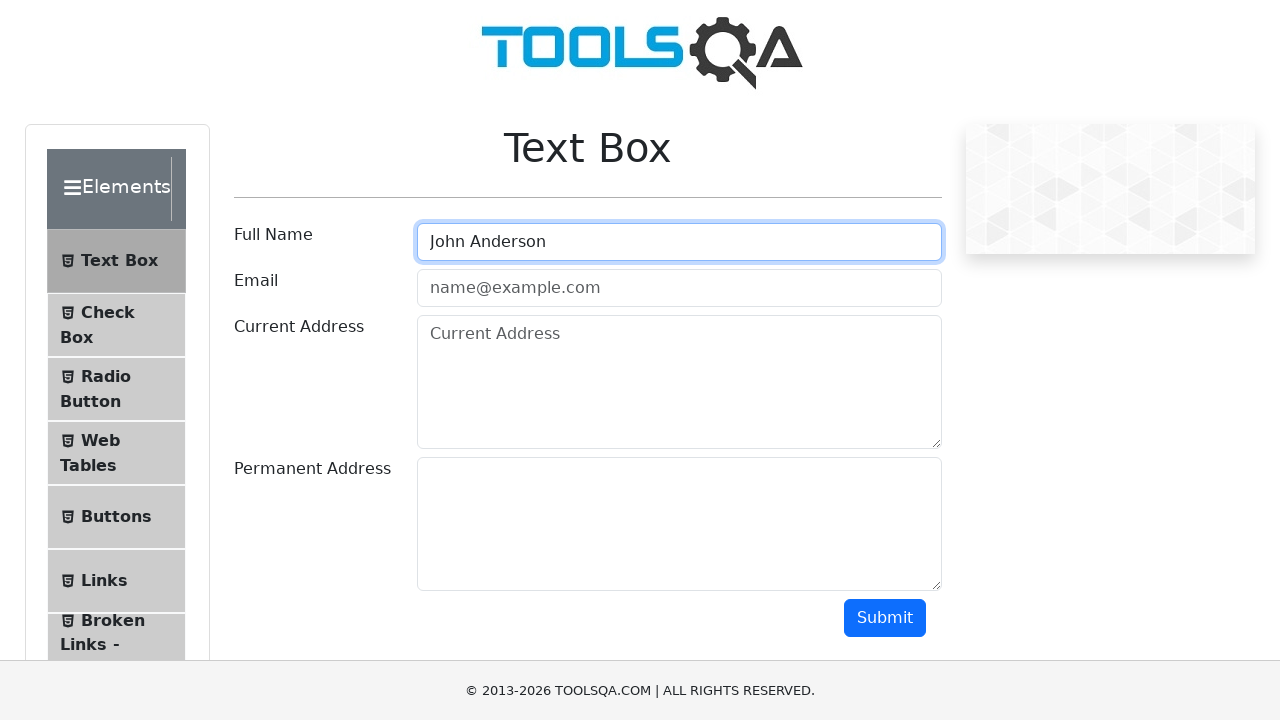

Filled in Email field with 'john.anderson@testmail.com' on #userEmail
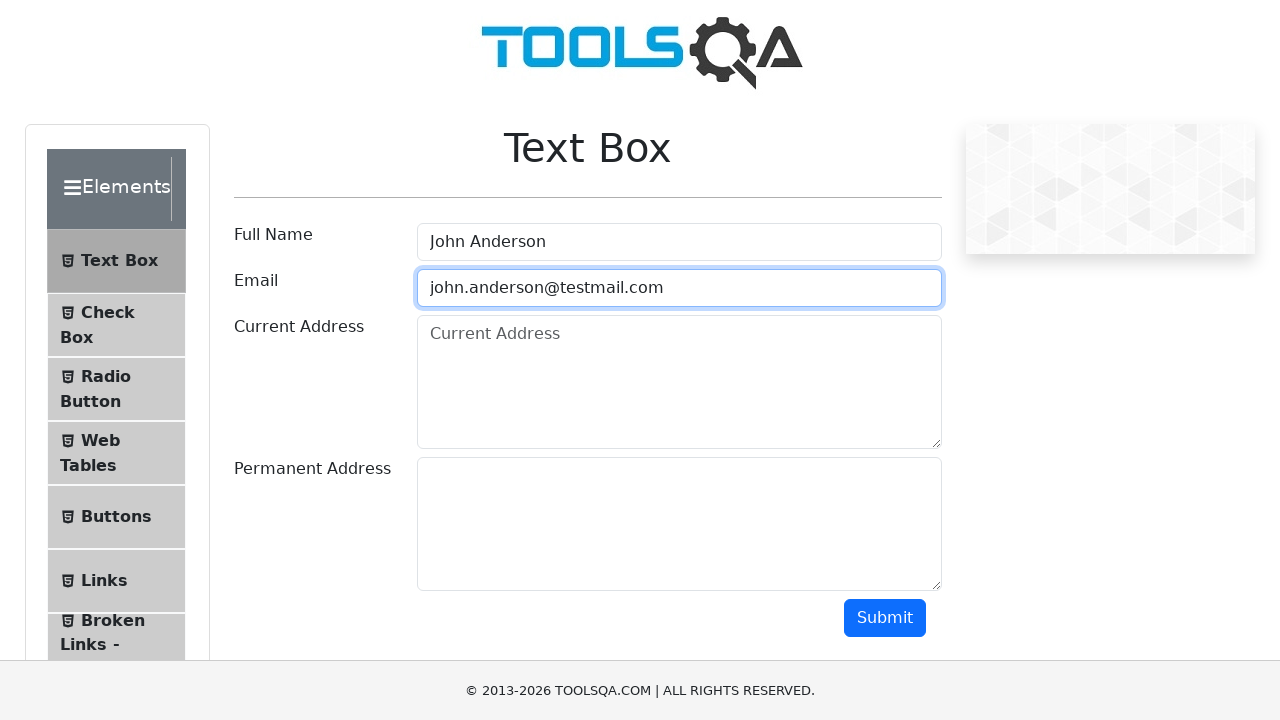

Filled in Current Address field with '123 Main Street, Apt 4B, New York, NY 10001' on #currentAddress
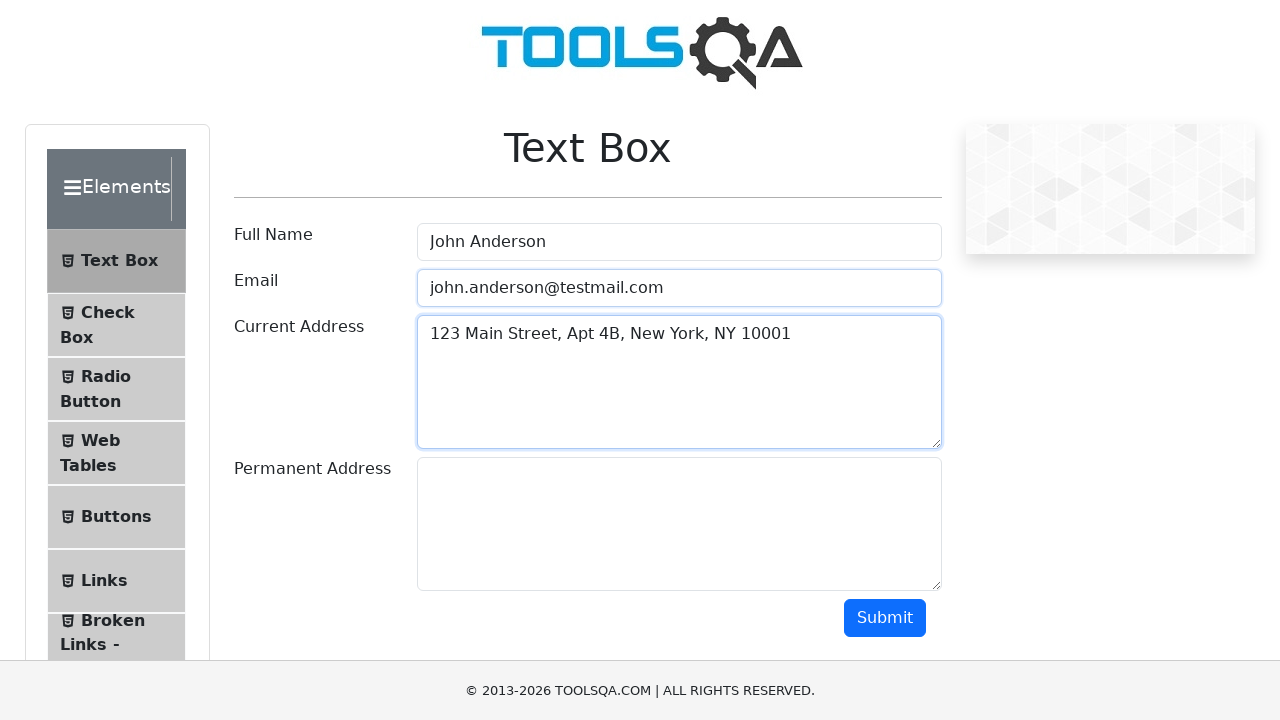

Filled in Permanent Address field with '456 Oak Avenue, Suite 200, Los Angeles, CA 90001' on #permanentAddress
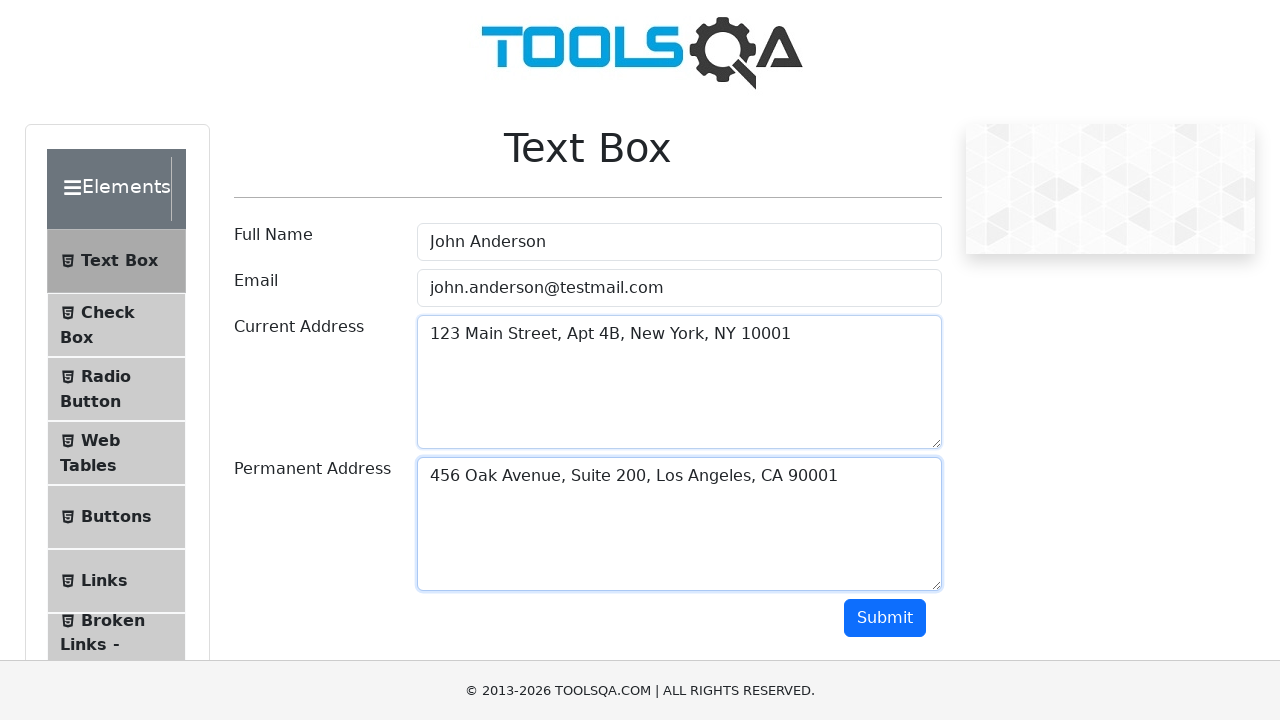

Clicked the Submit button at (885, 618) on #submit
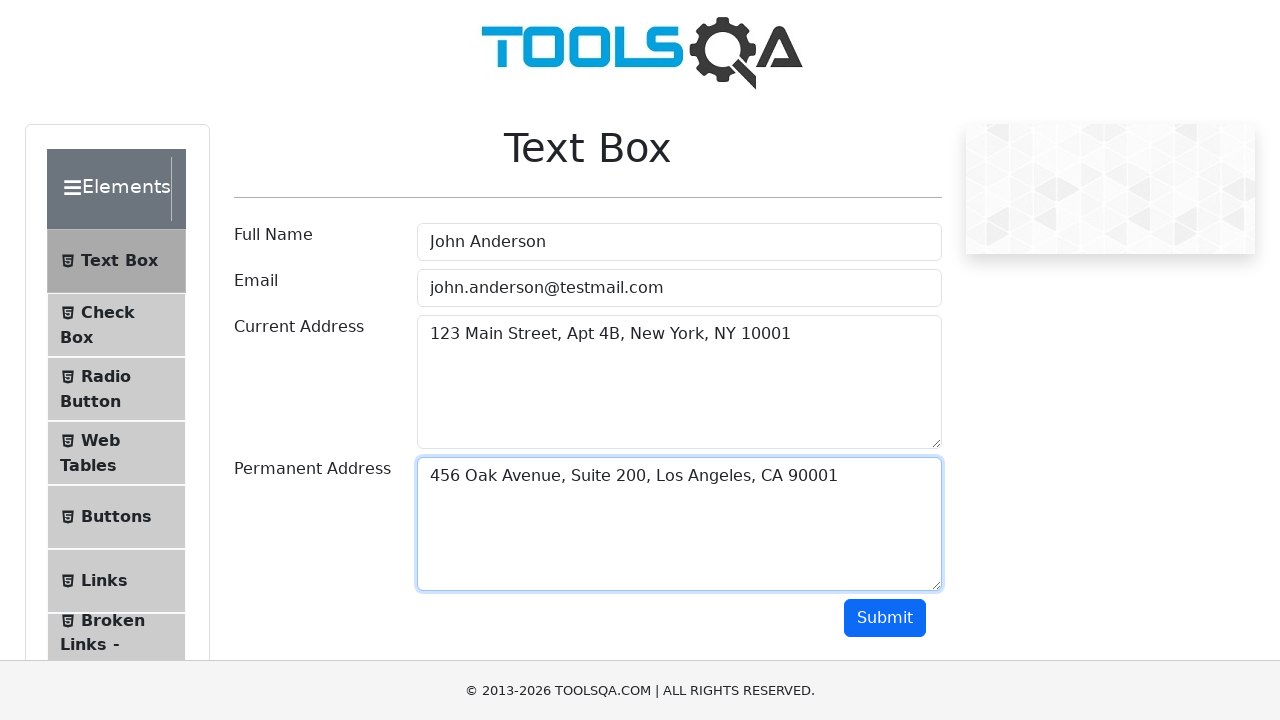

Form submission output appeared on page
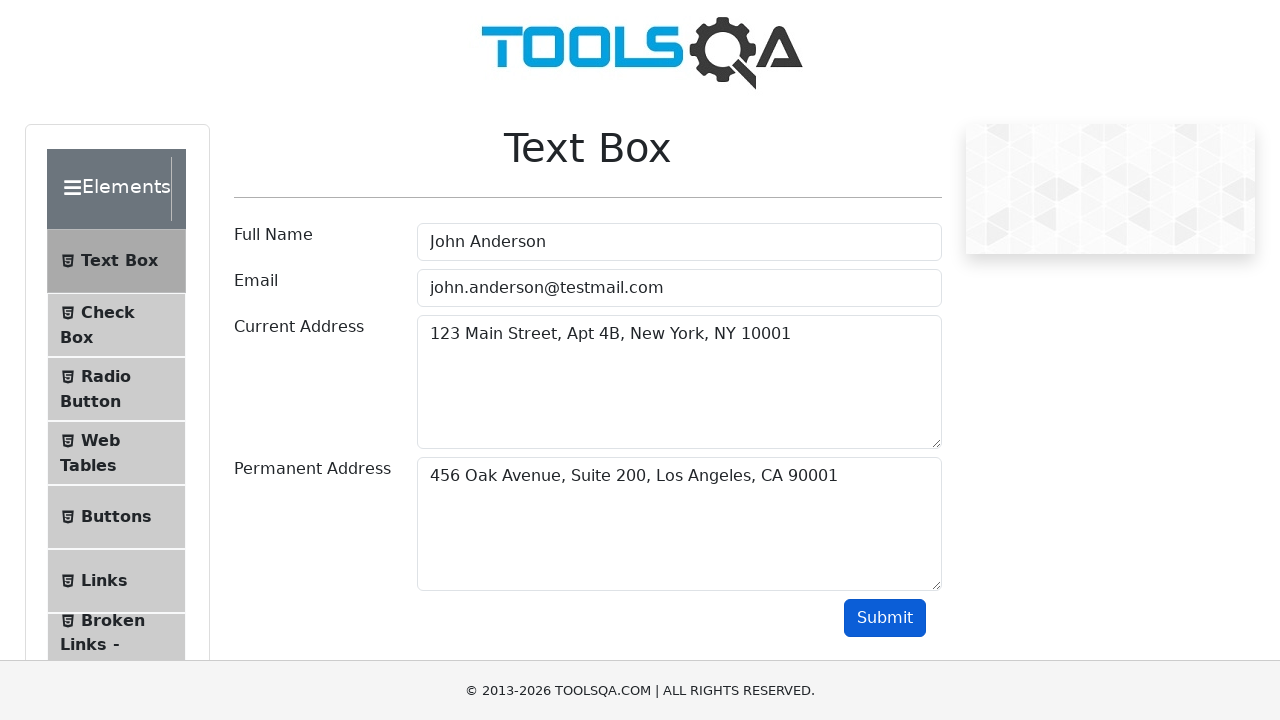

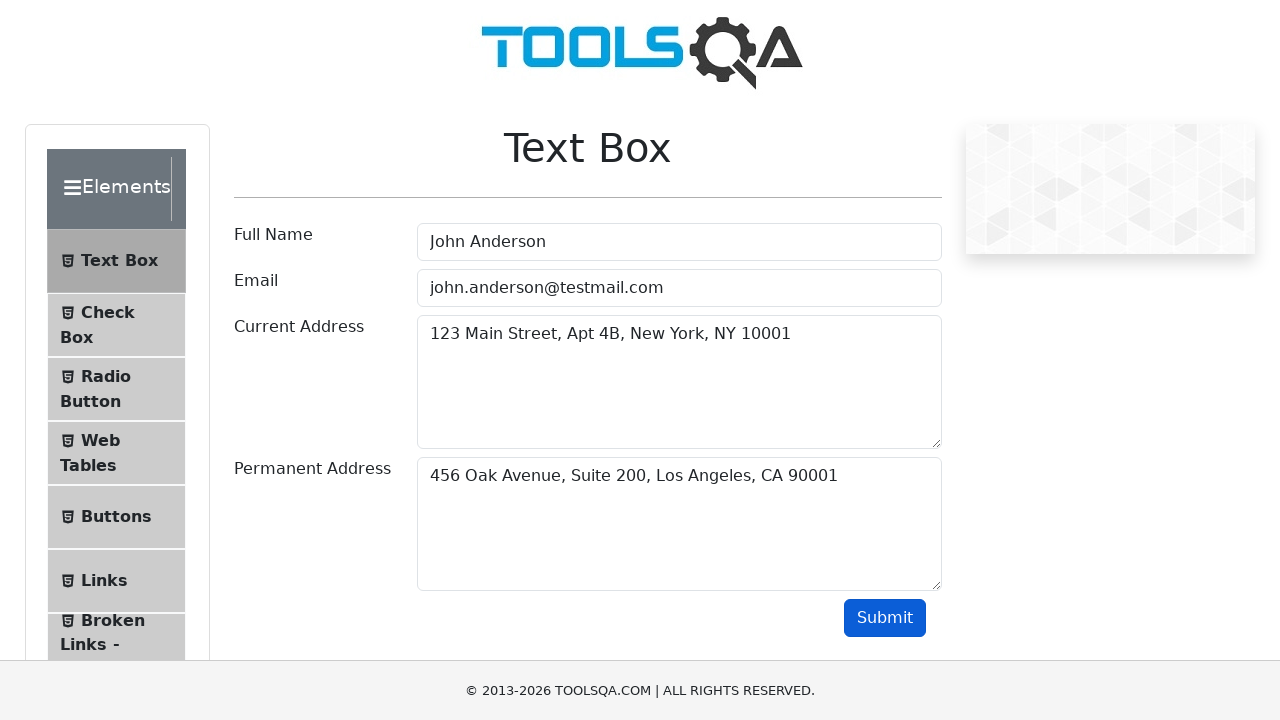